Tests page scrolling functionality by navigating to HDFC Bank website and scrolling down 500 pixels using JavaScript execution

Starting URL: https://hdfcbank.com/

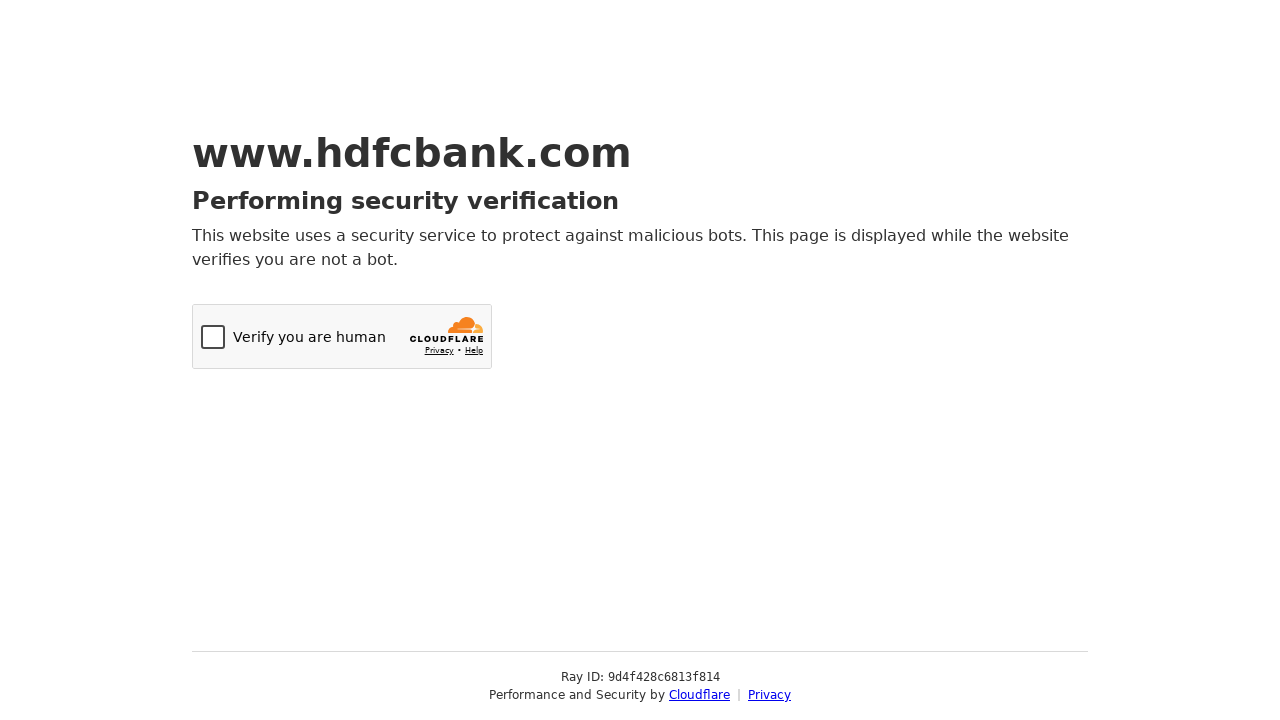

Set viewport size to 1920x1080
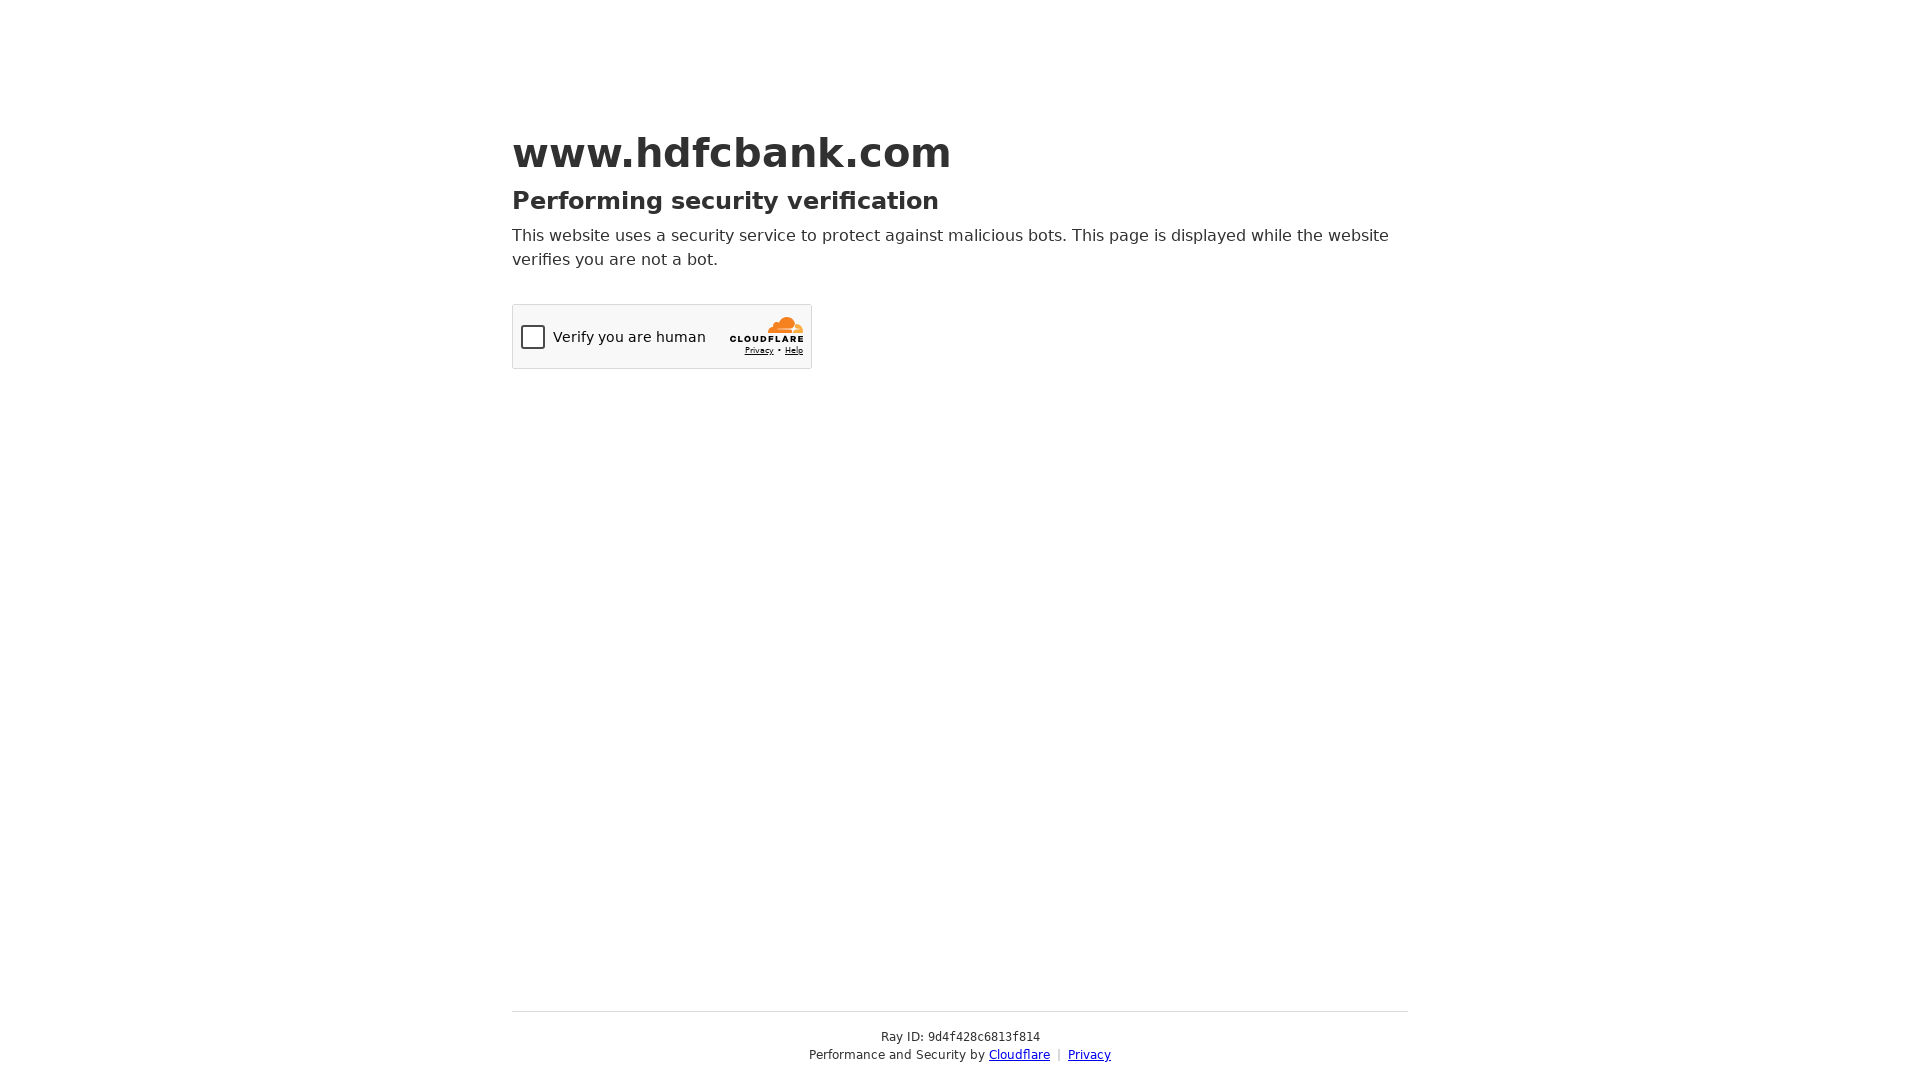

Waited for page to load (domcontentloaded)
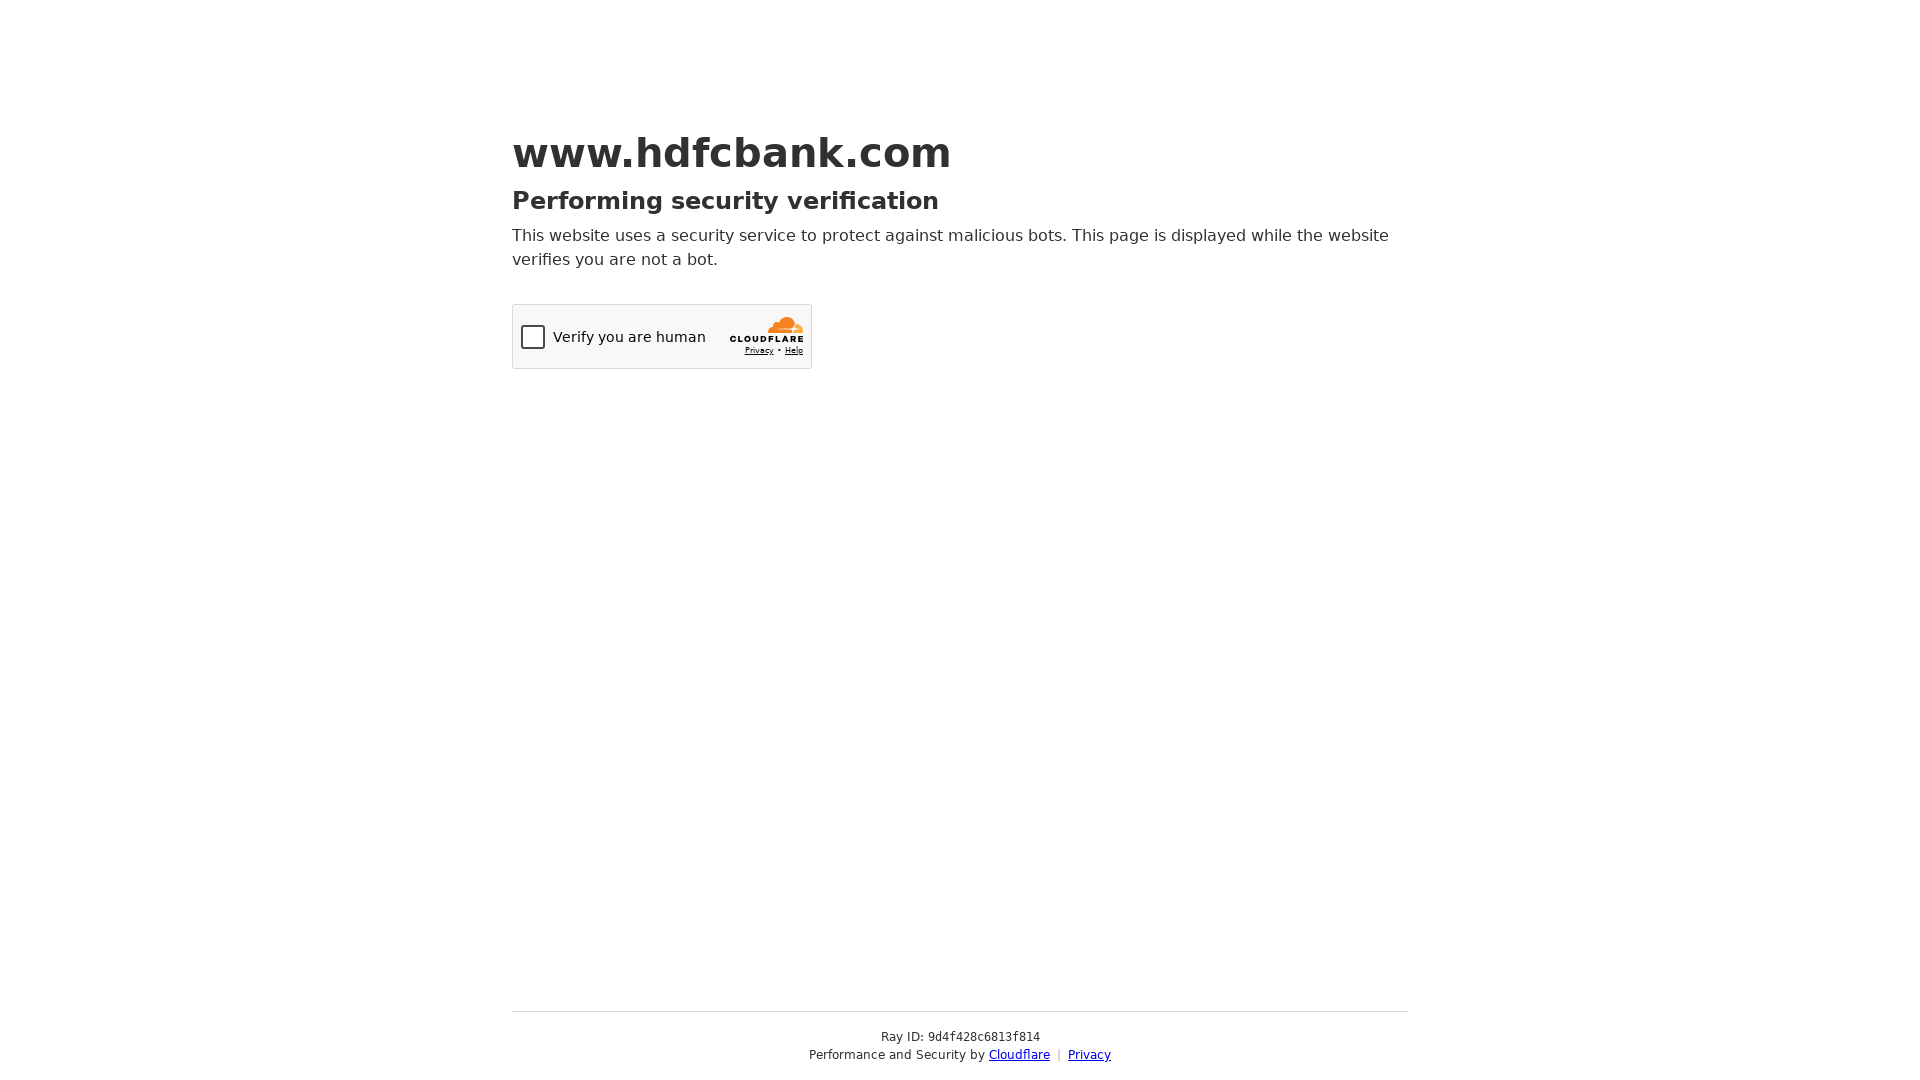

Scrolled down 500 pixels using JavaScript
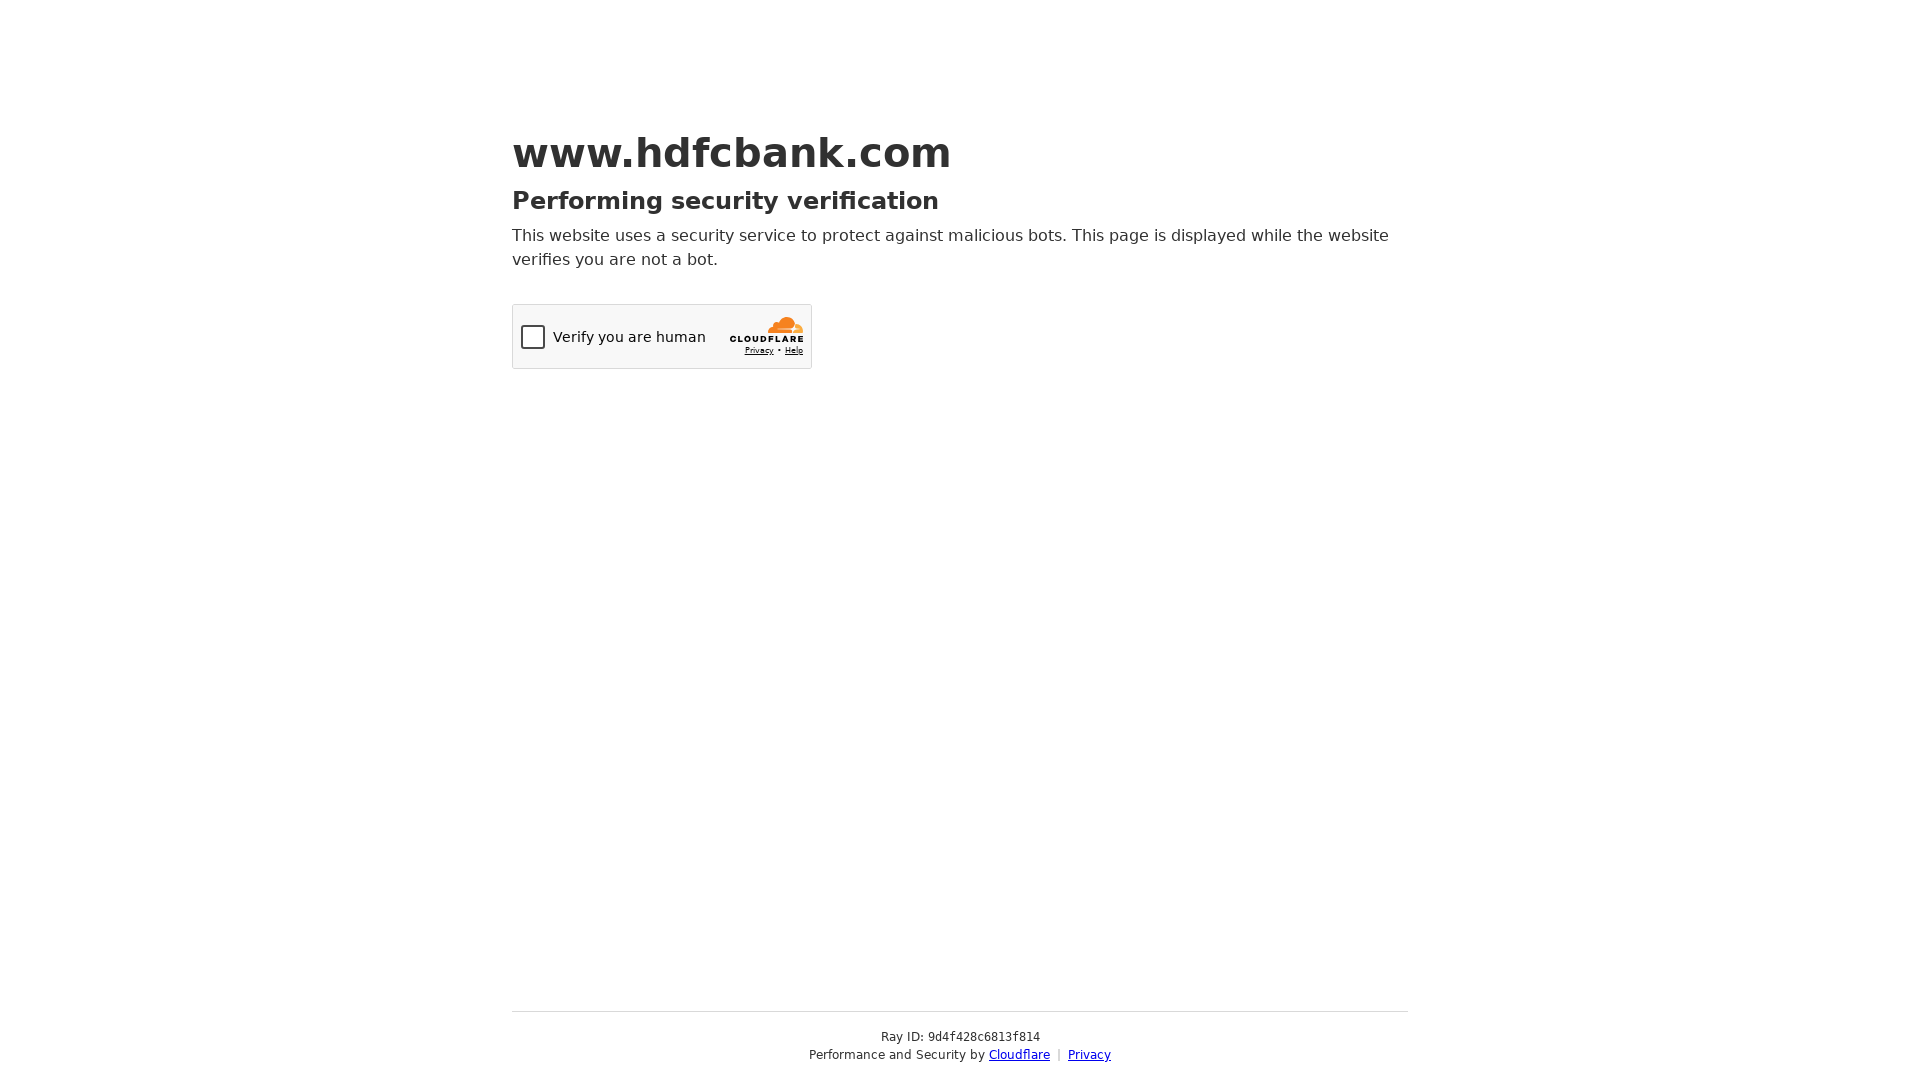

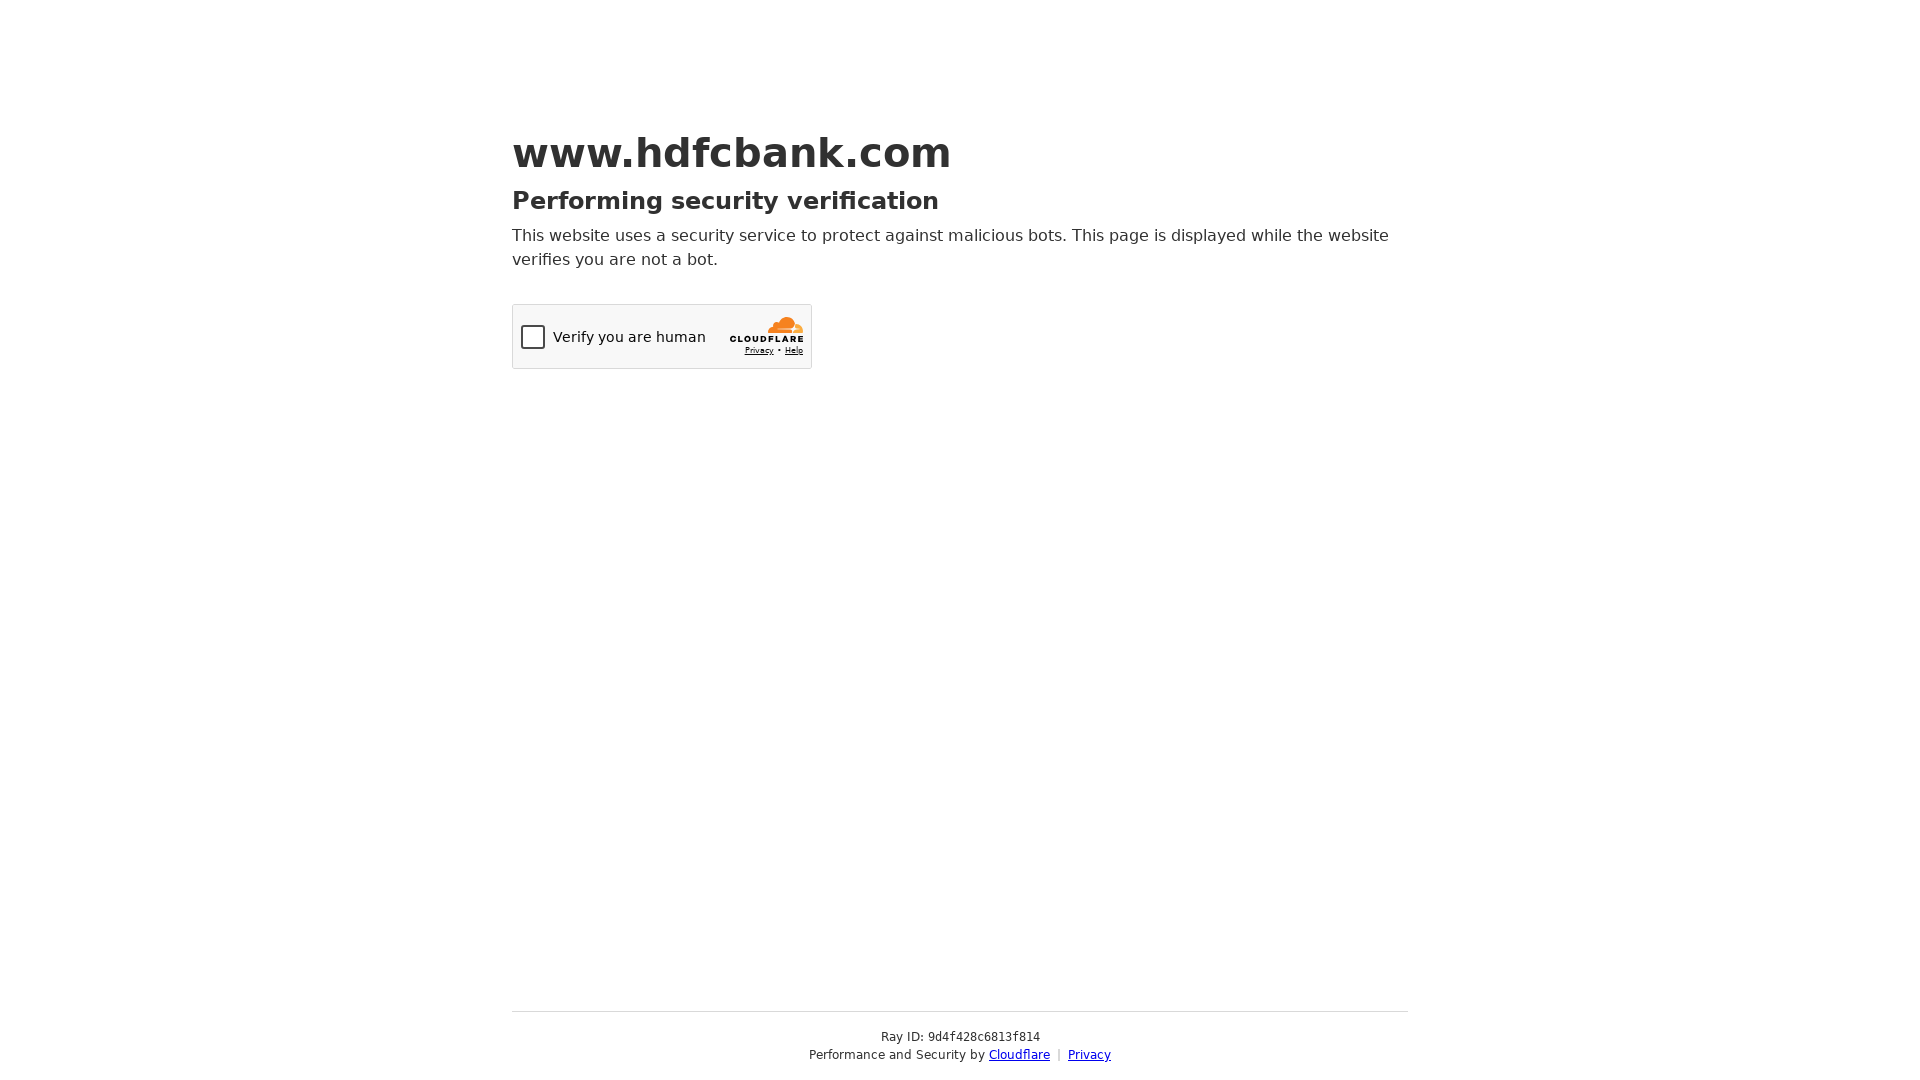